Tests nested menu navigation by hovering through menu items to reveal submenus and clicking on sub-items

Starting URL: https://demoqa.com/menu

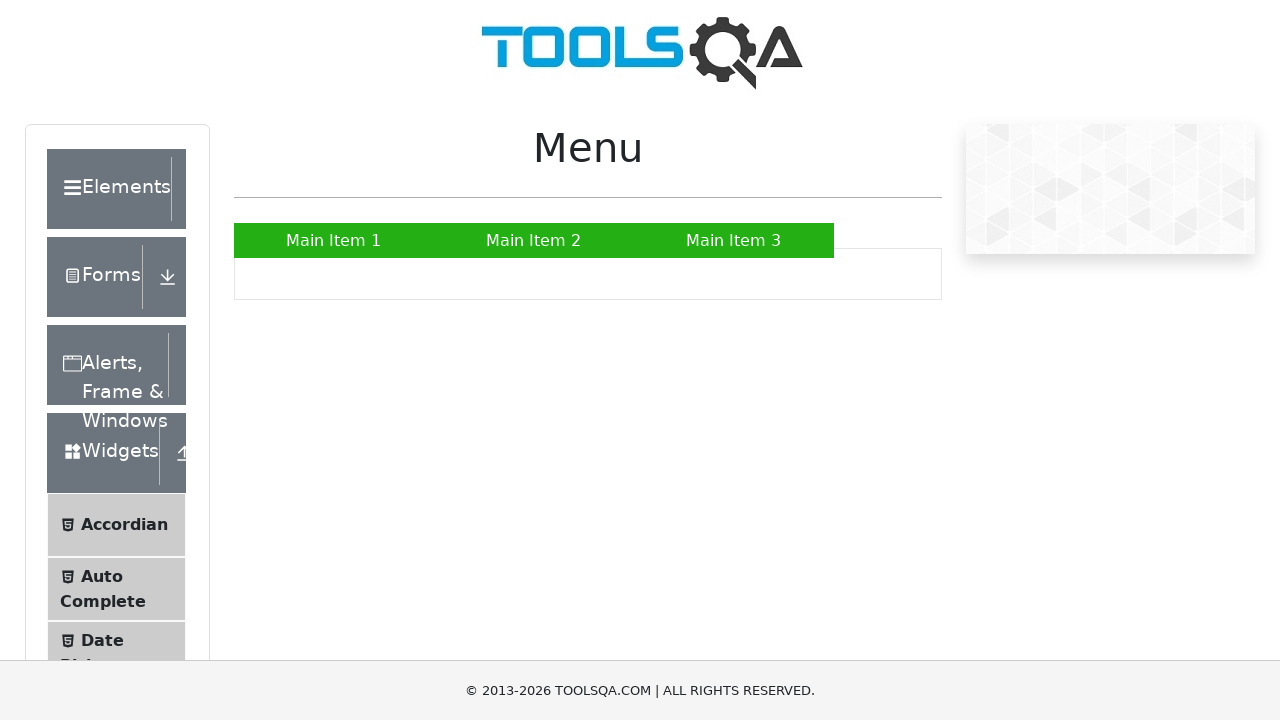

Clicked on Main Item 1 at (334, 240) on a:text-is('Main Item 1')
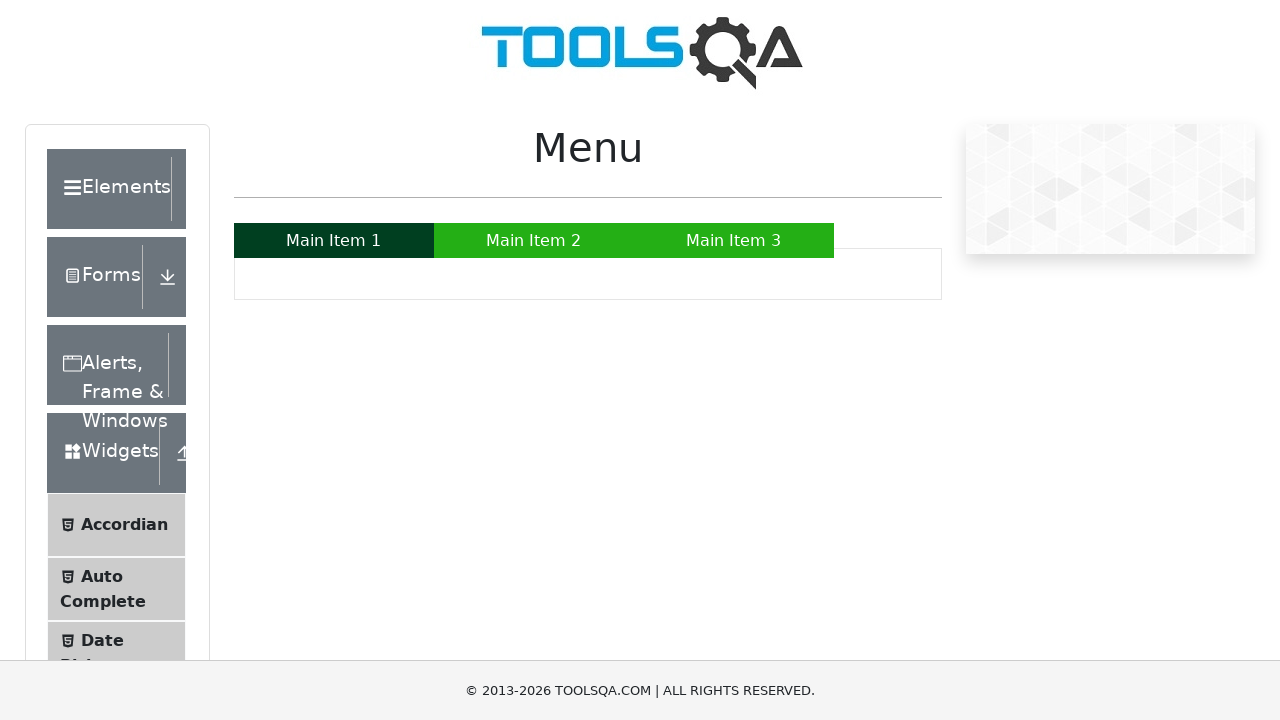

Hovered over Main Item 2 to reveal submenu at (534, 240) on a:text-is('Main Item 2')
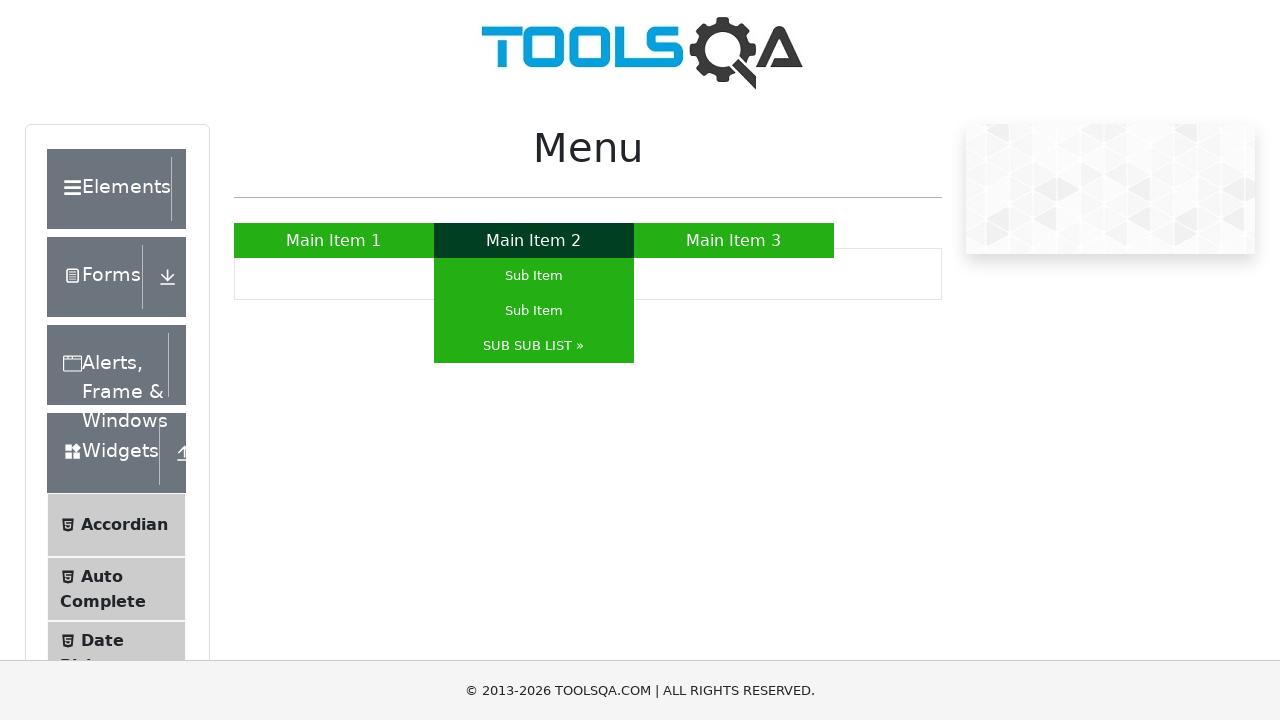

Waited 500ms for submenu to appear
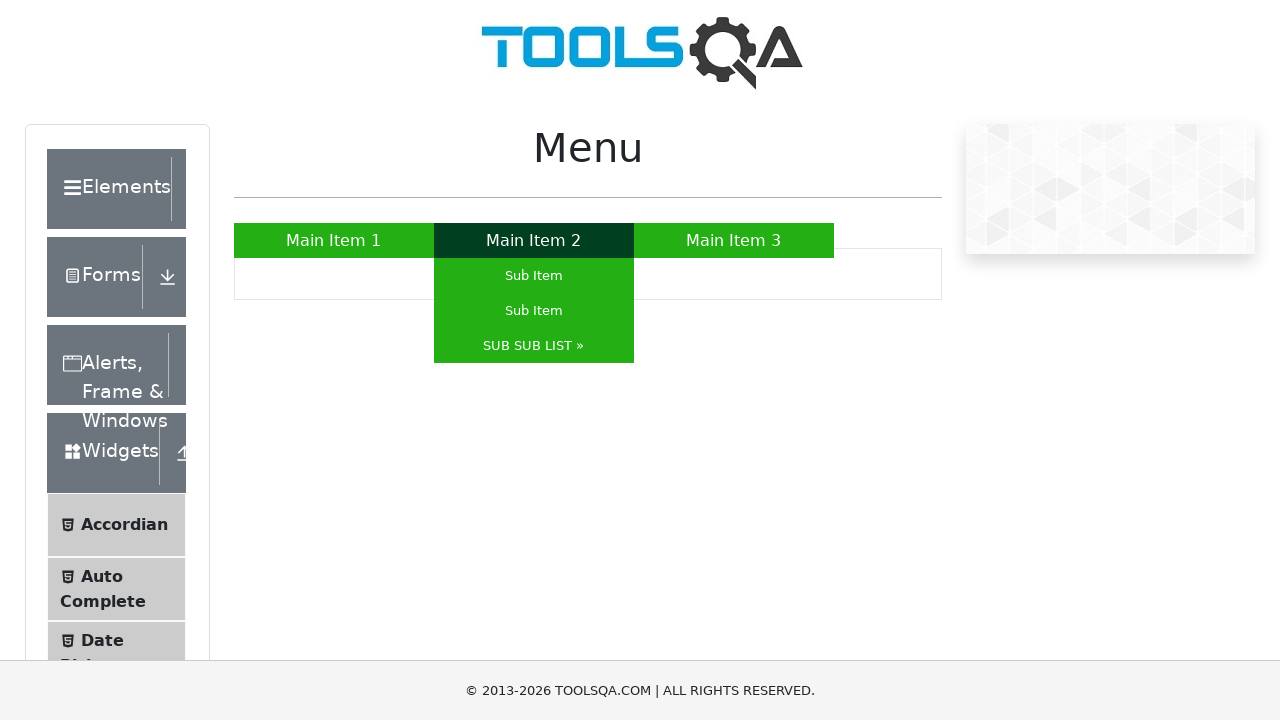

Hovered over SUB SUB LIST to reveal nested submenu at (534, 346) on a:text-is('SUB SUB LIST »')
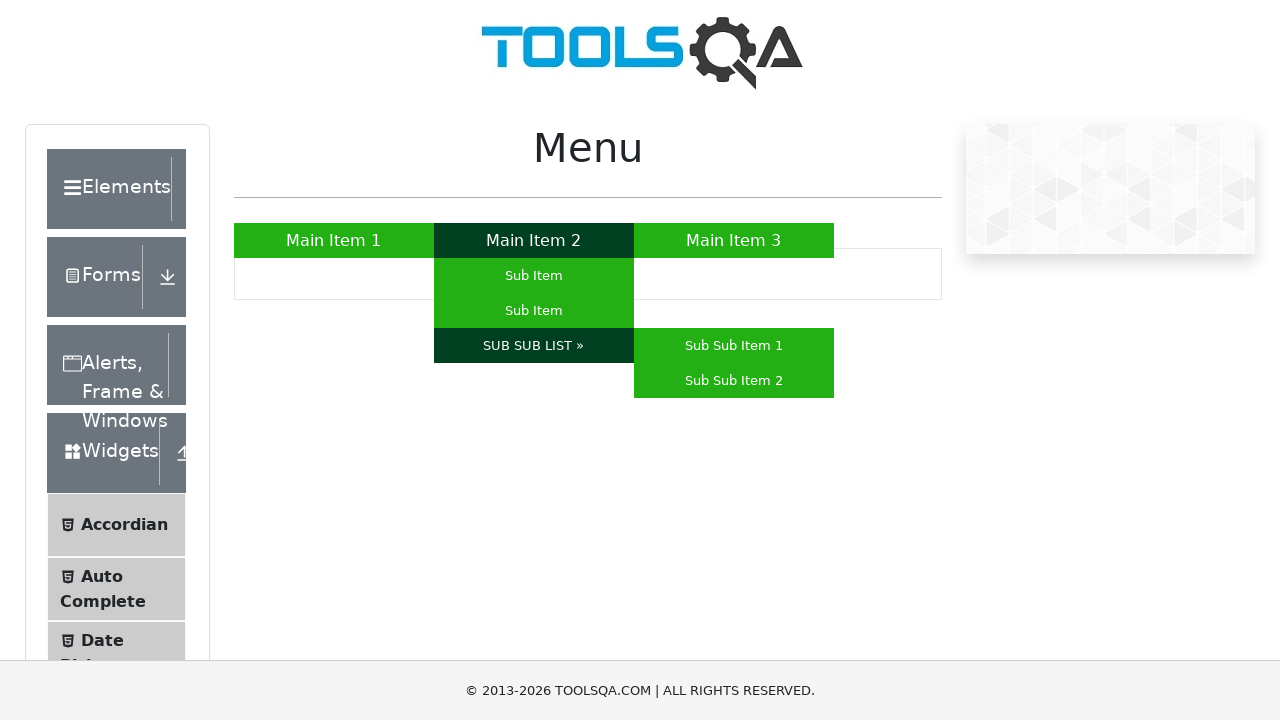

Waited 500ms for nested submenu to appear
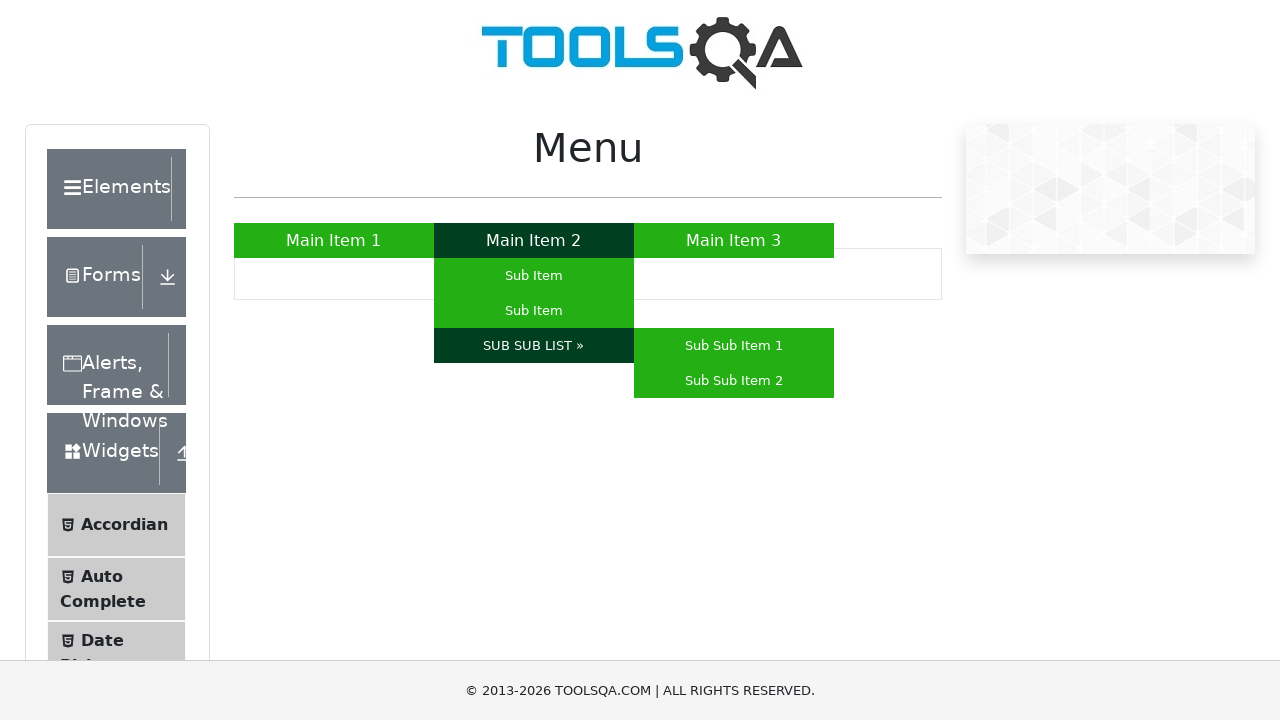

Clicked on Sub Sub Item 1 at (734, 346) on a:text-is('Sub Sub Item 1')
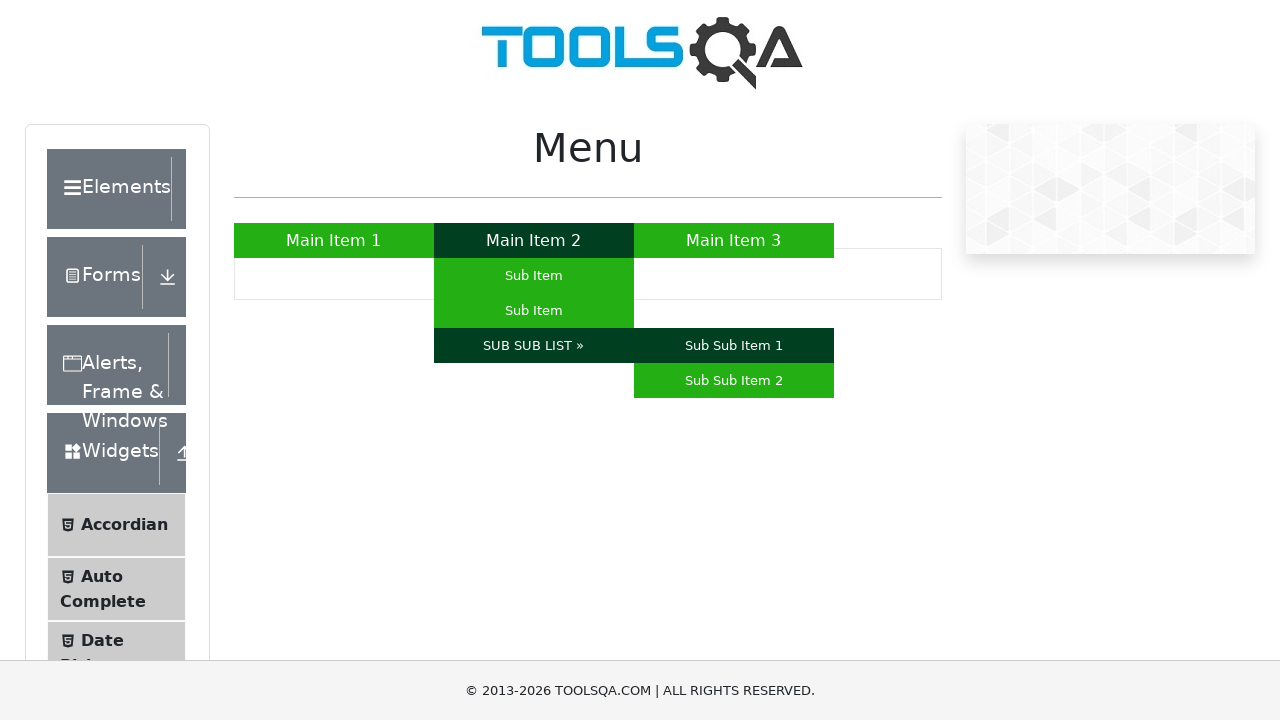

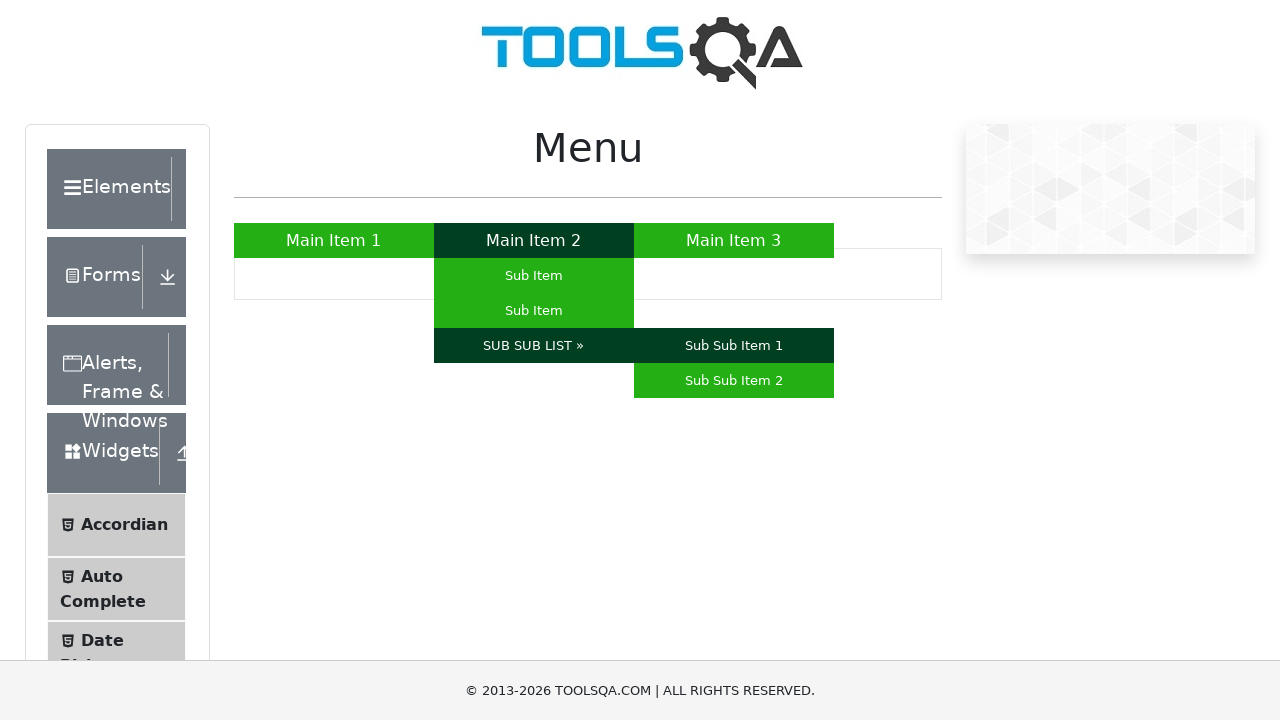